Tests that the Playwright homepage has "Playwright" in the title, verifies the "Get started" link has the correct href attribute, clicks it, and confirms navigation to the intro page.

Starting URL: https://playwright.dev/

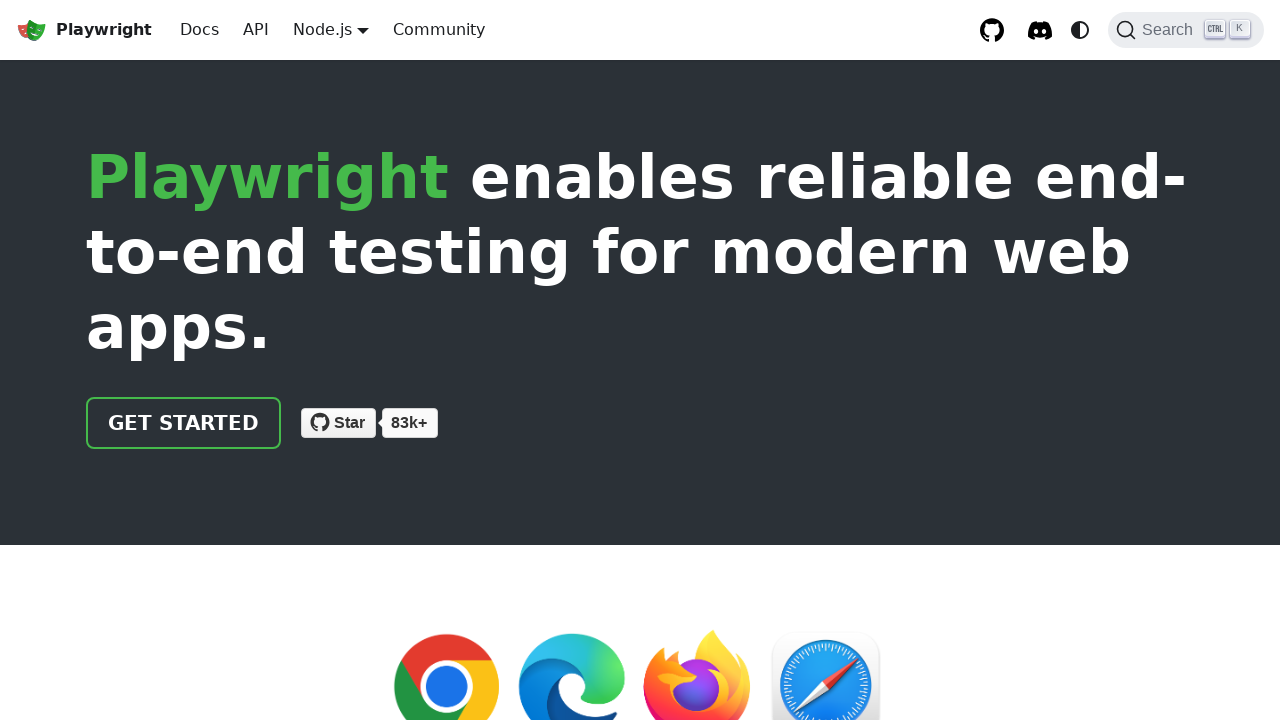

Verified page title contains 'Playwright'
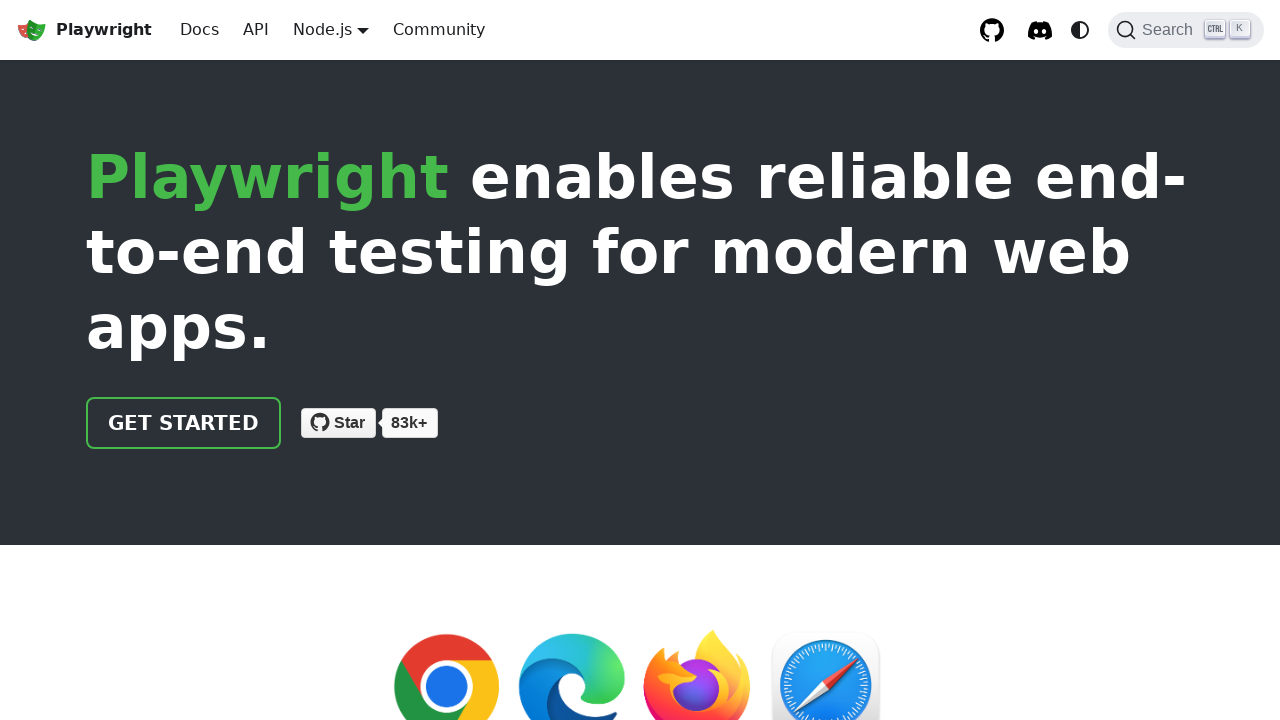

Located the 'Get started' link
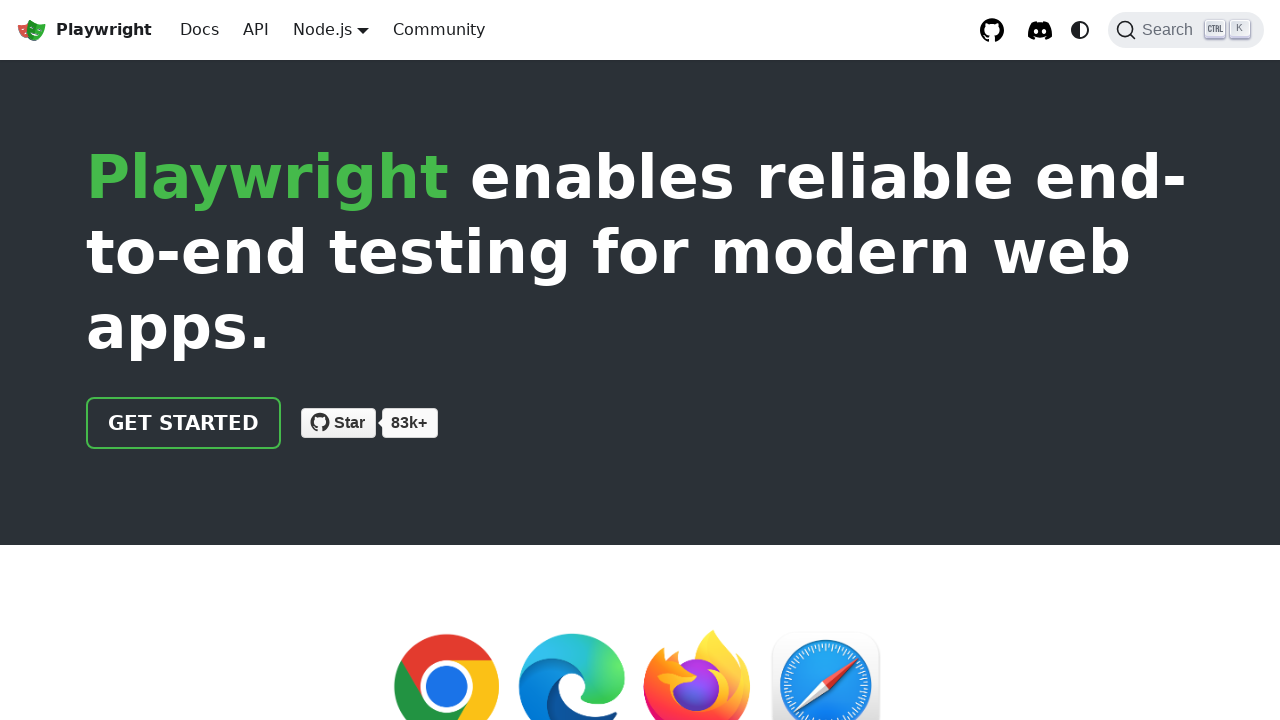

Verified 'Get started' link has href='/docs/intro'
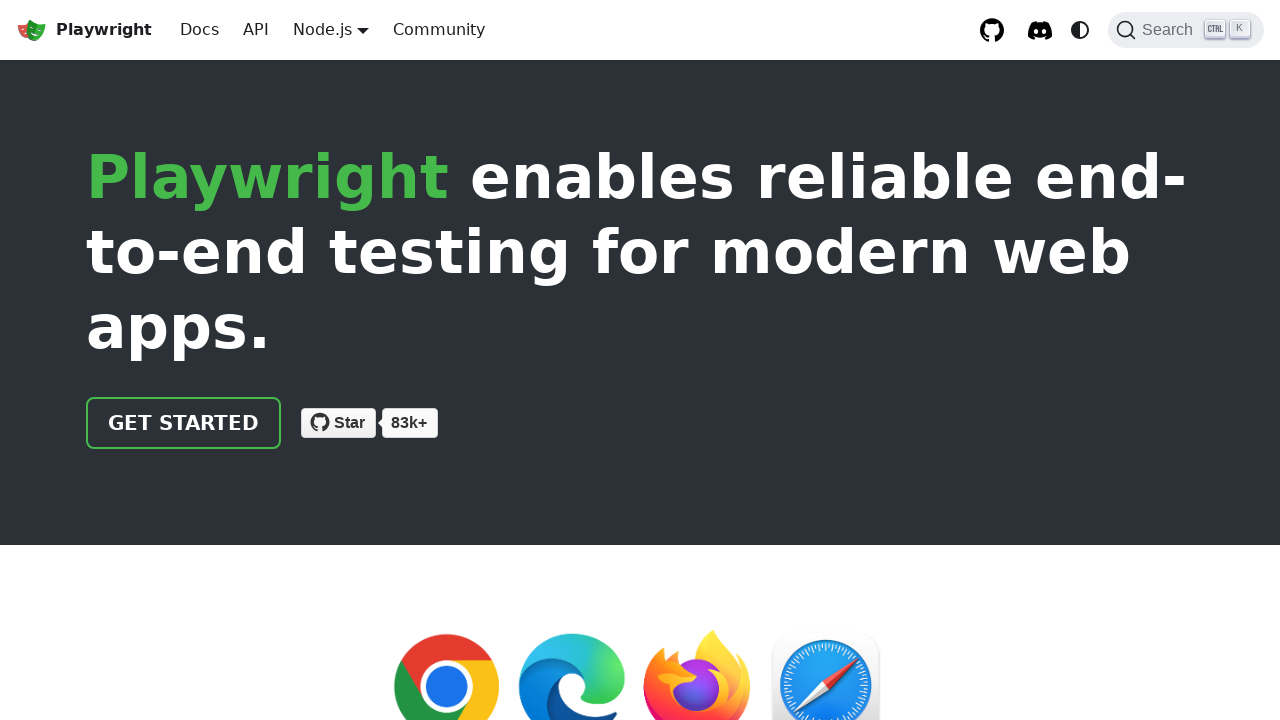

Clicked the 'Get started' link at (184, 423) on internal:role=link[name="Get started"i]
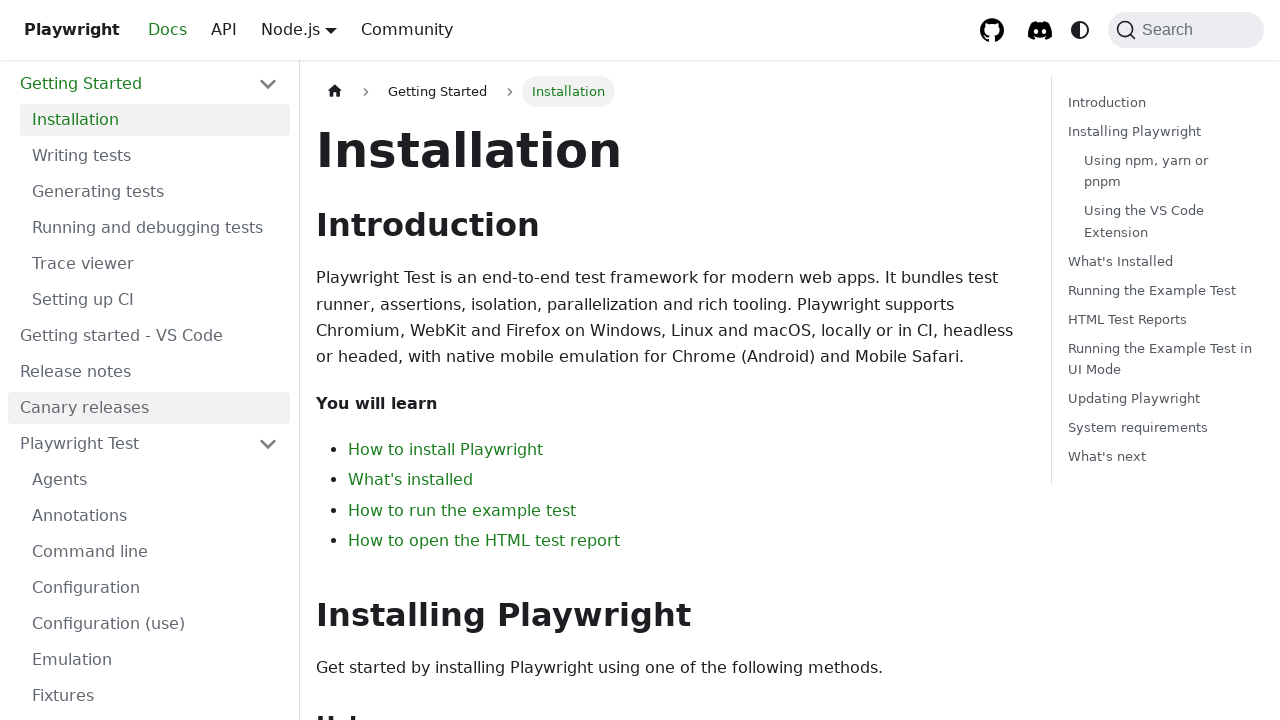

Verified navigation to intro page - URL contains 'intro'
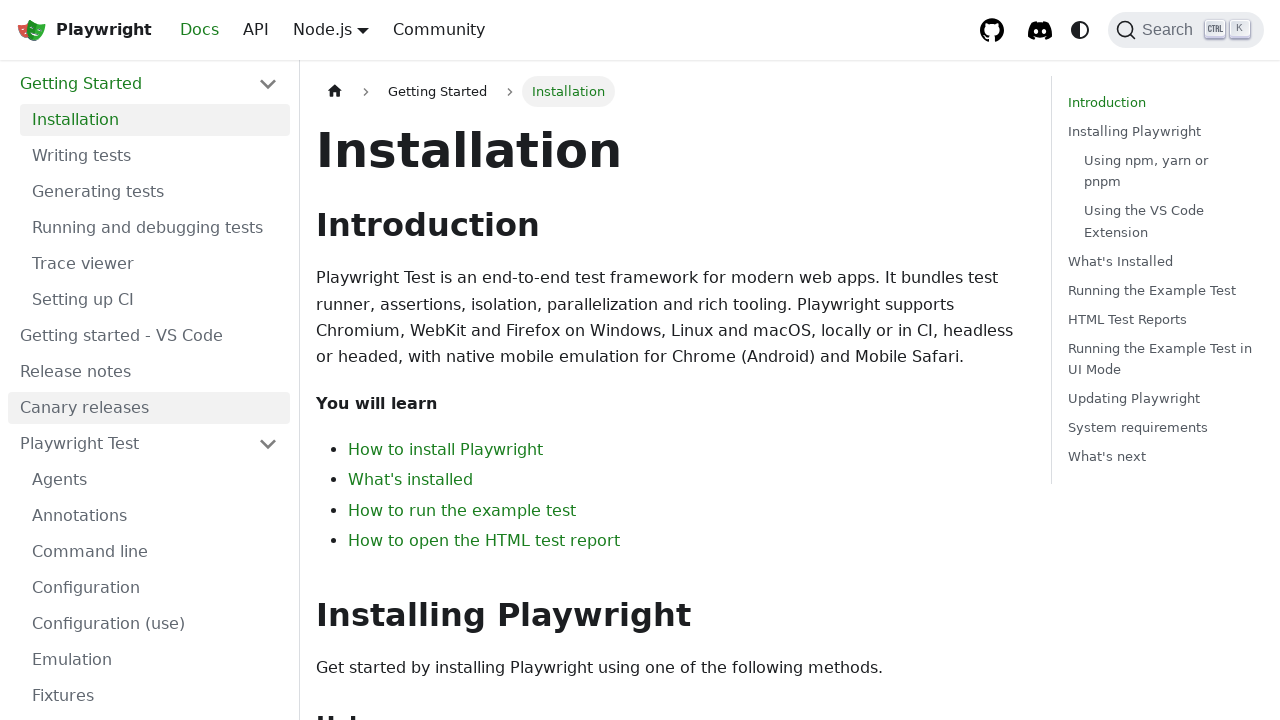

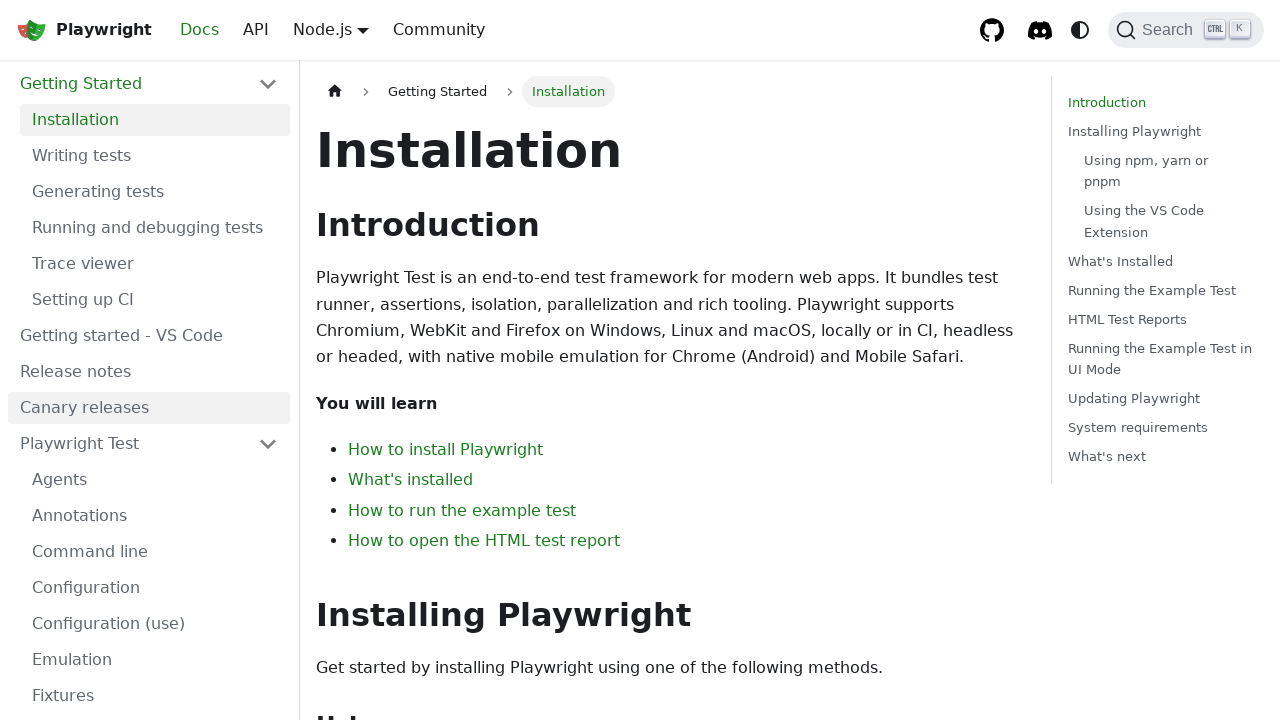